Tests product search functionality on GreenCart by searching for a product on the landing page, then navigating to the Top Deals page in a new window and searching for the same product to validate the names match.

Starting URL: https://rahulshettyacademy.com/seleniumPractise/#/

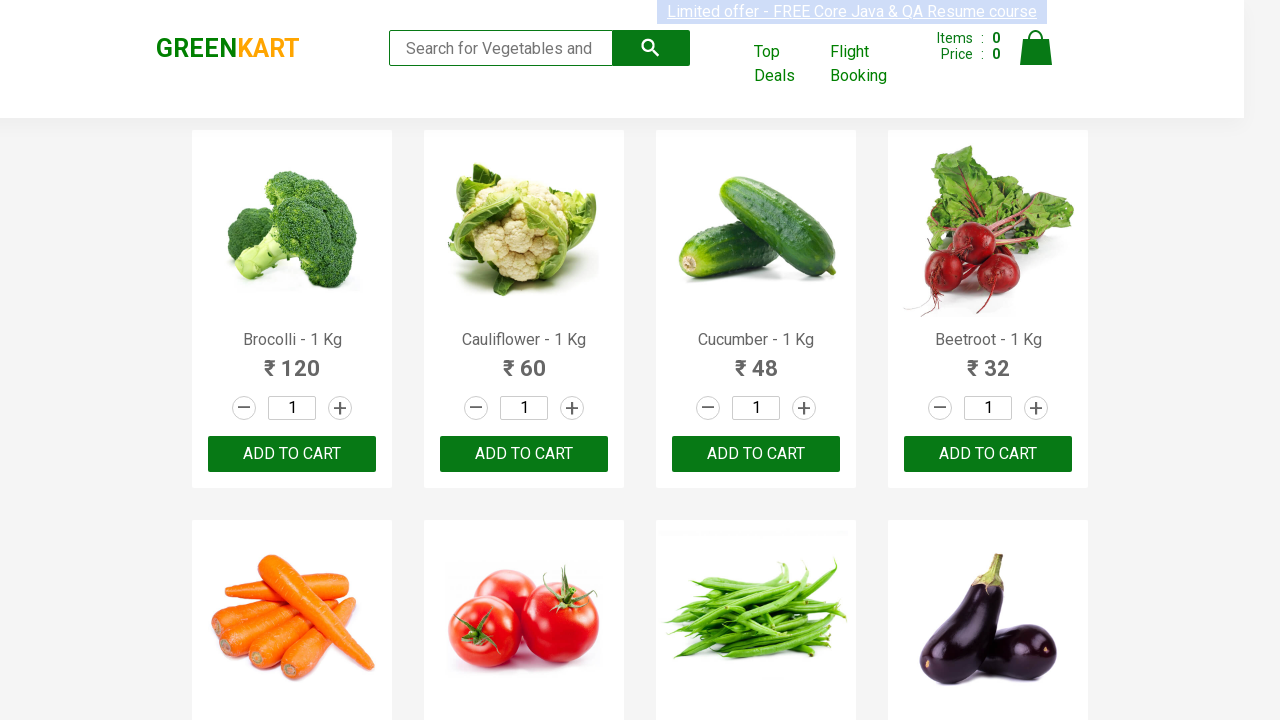

Filled search field with 'Tom' on landing page on input[type='search']
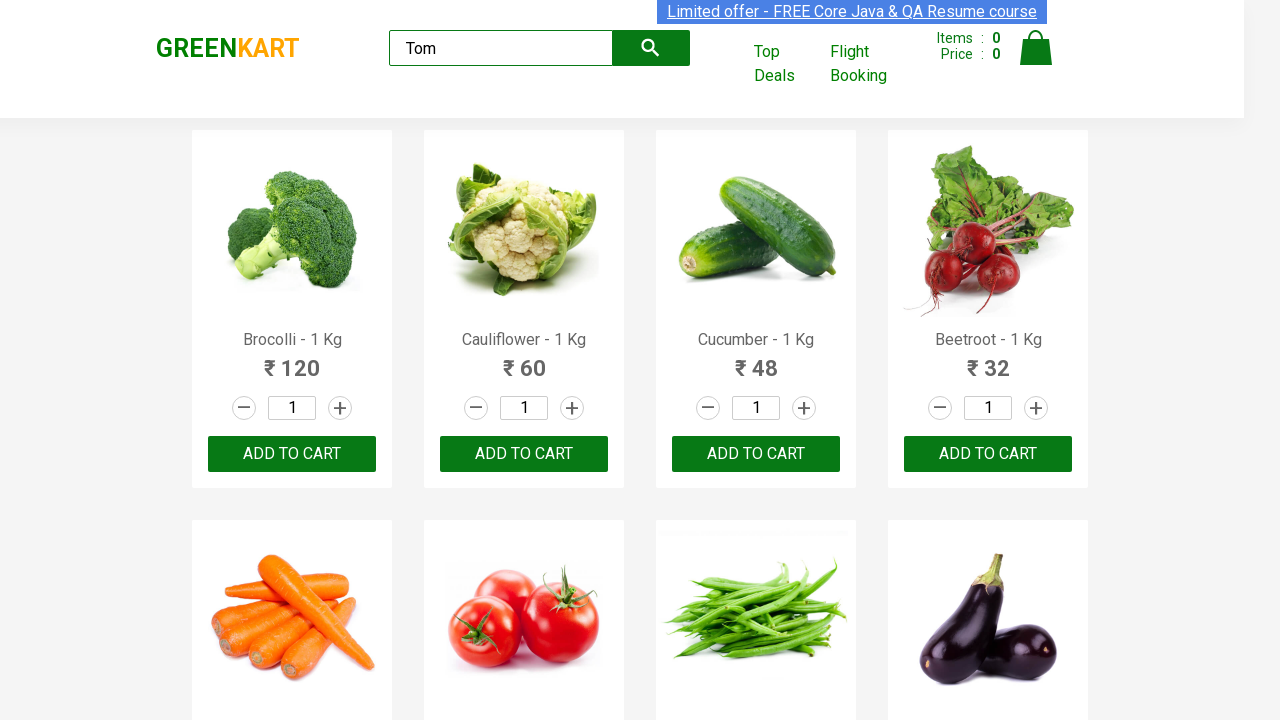

Search results loaded on landing page
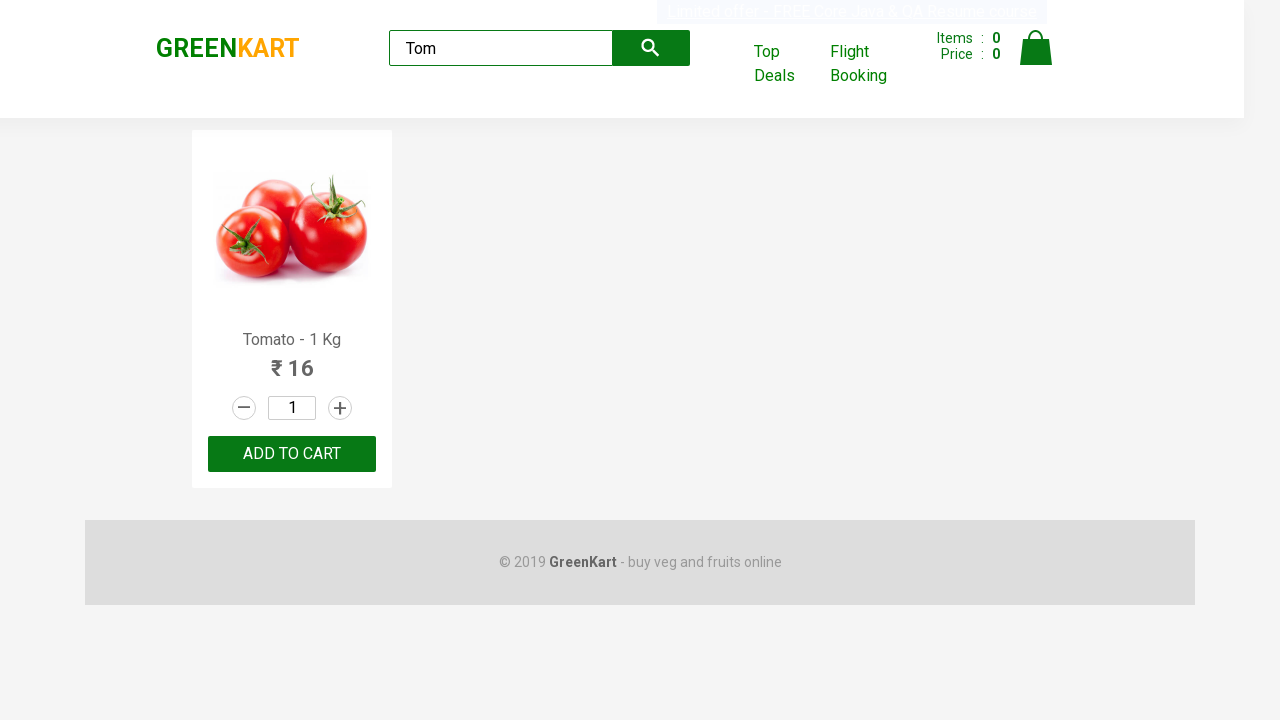

Extracted product name from landing page: 'Tomato'
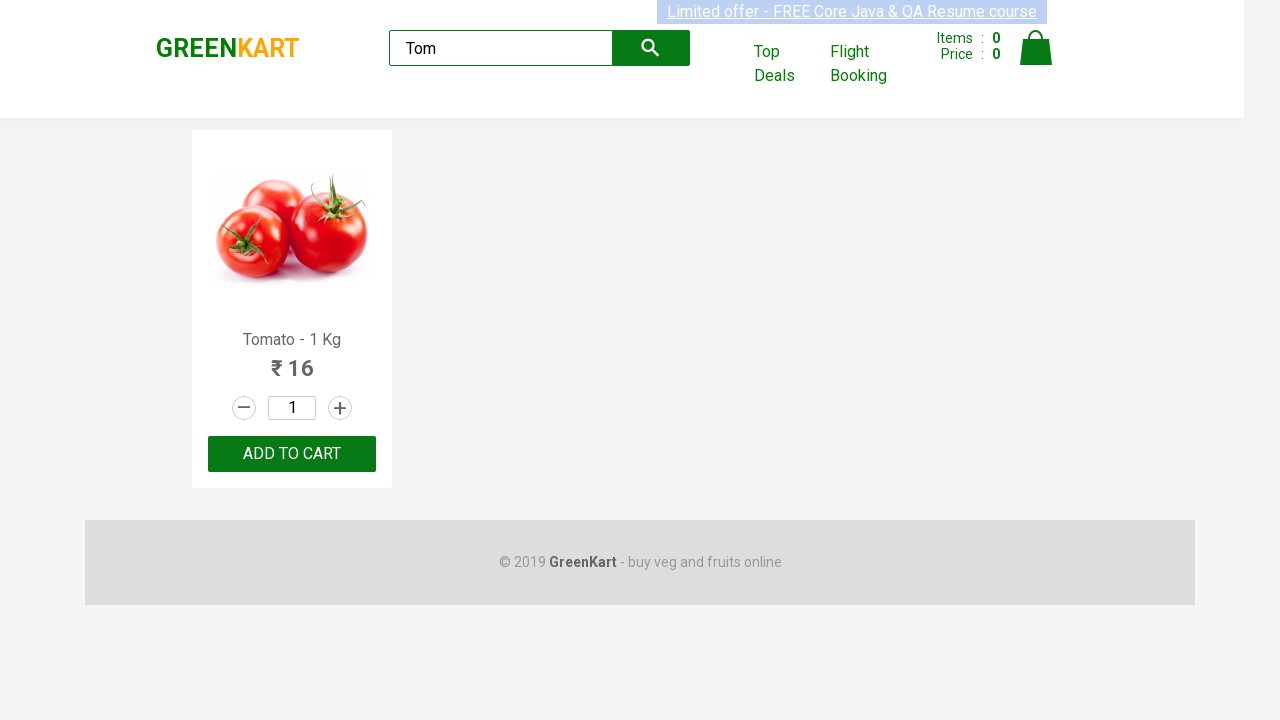

Clicked 'Top Deals' link to open new window at (787, 64) on text=Top Deals
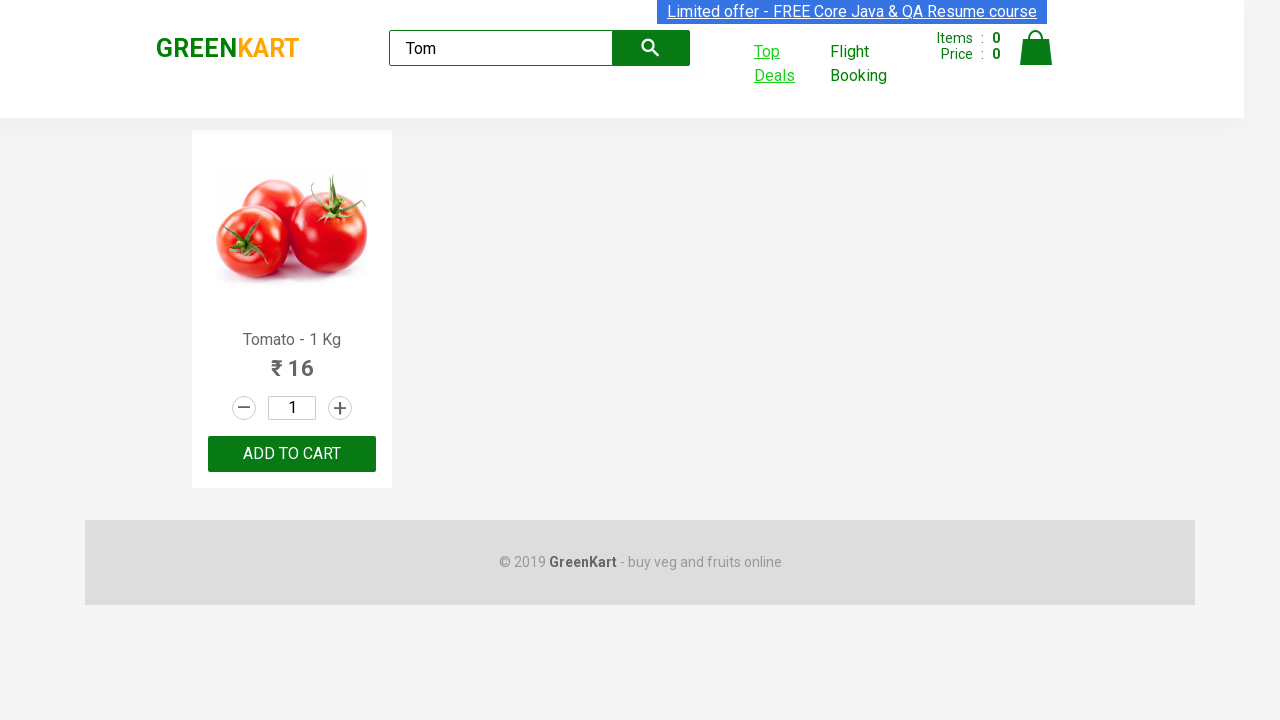

Switched to new Top Deals page and waited for load
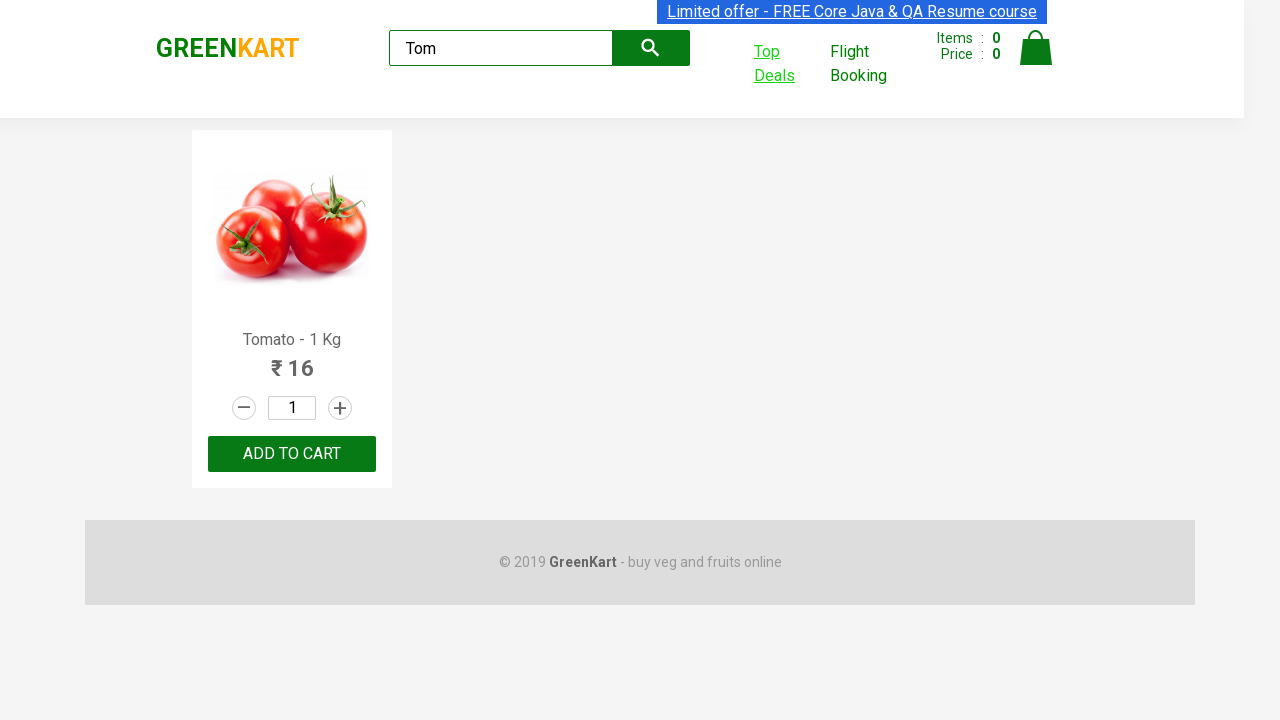

Filled search field with 'Tom' on Top Deals page on input[type='search']
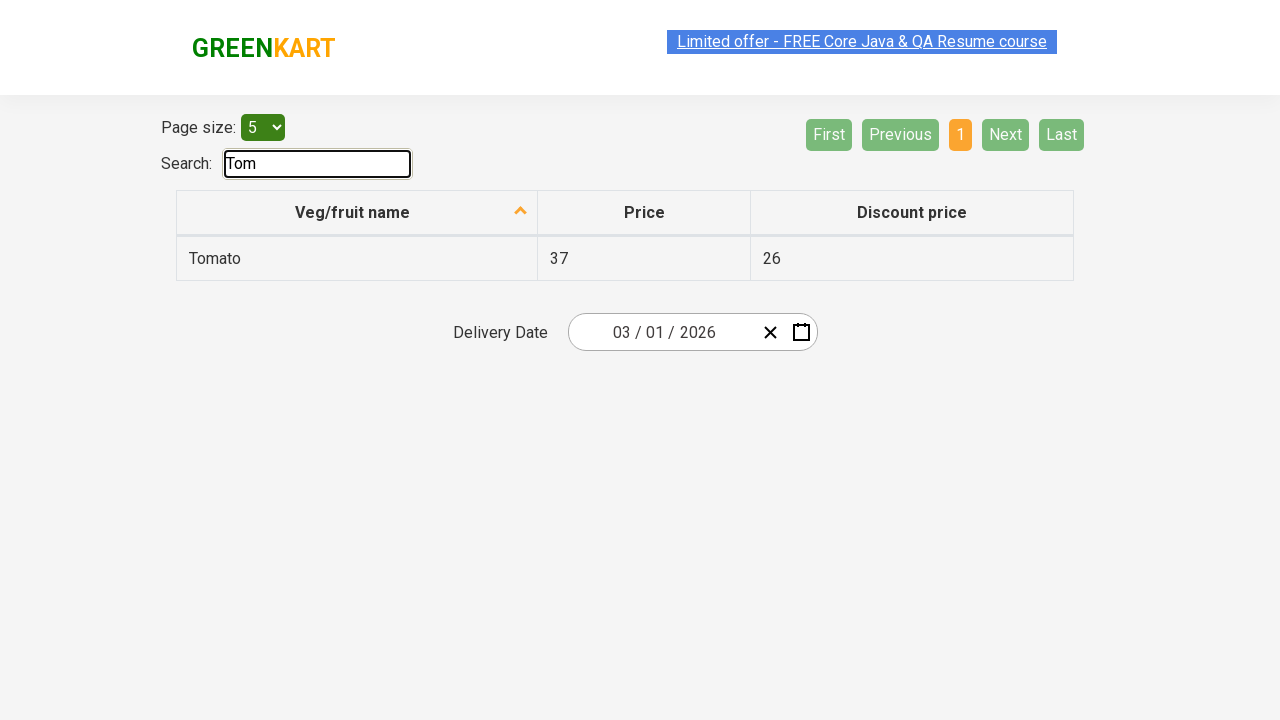

Search results loaded on Top Deals page
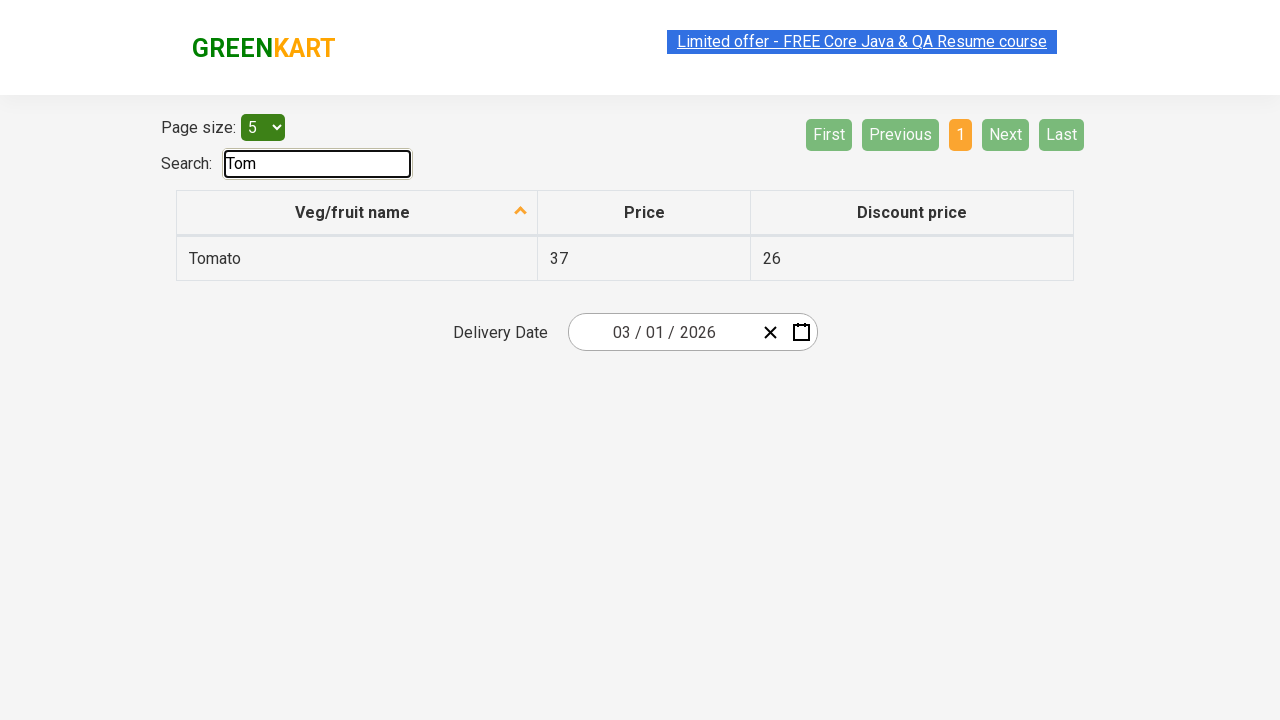

Extracted product name from Top Deals page: 'Tomato'
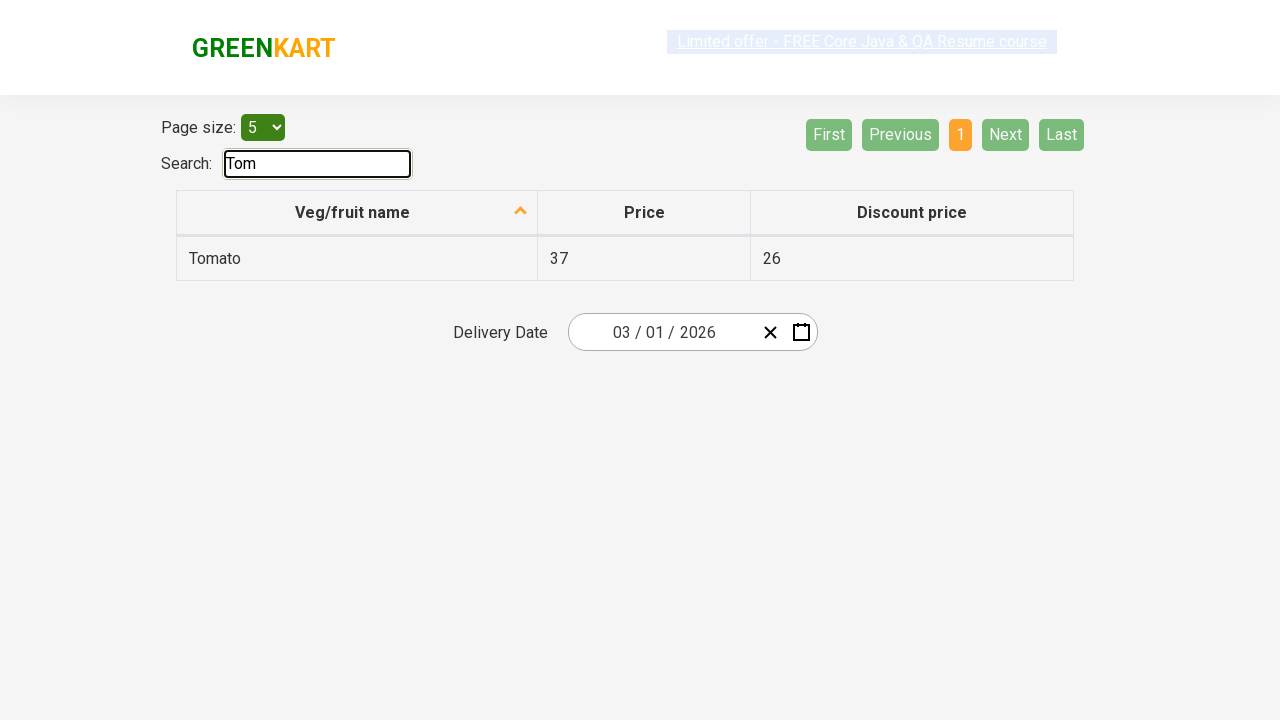

Validated product names match: 'Tomato' == 'Tomato'
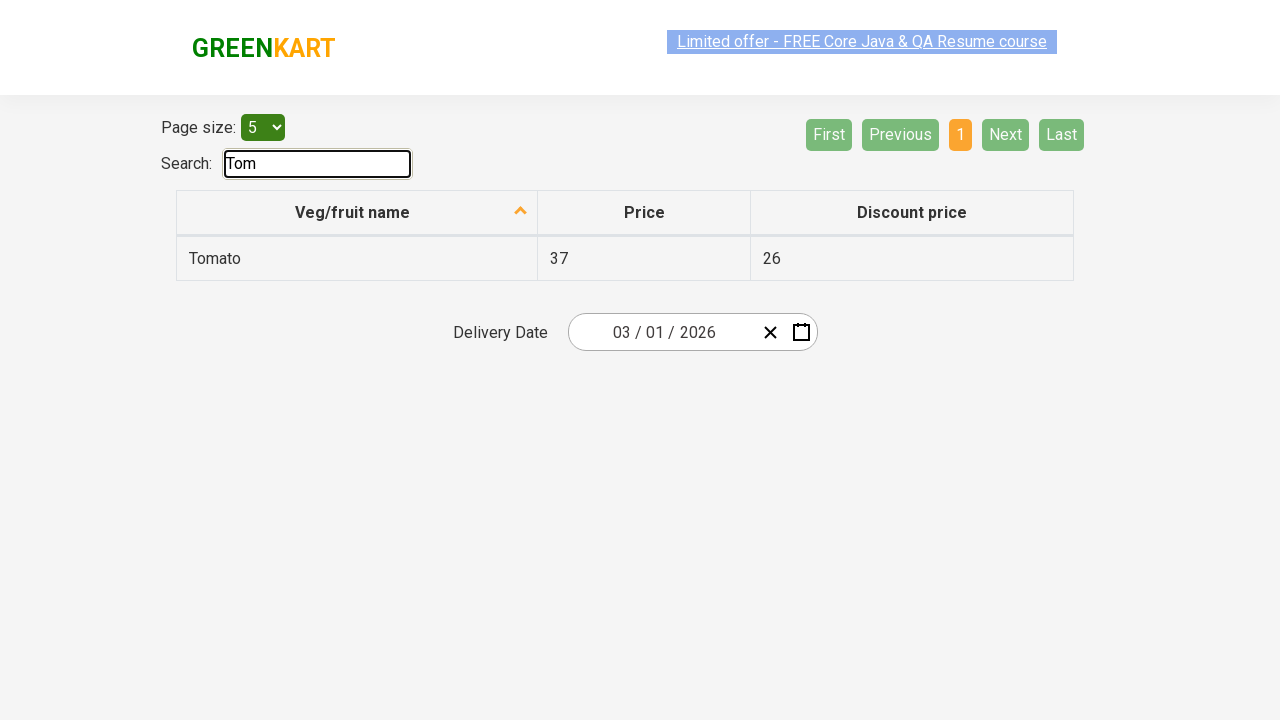

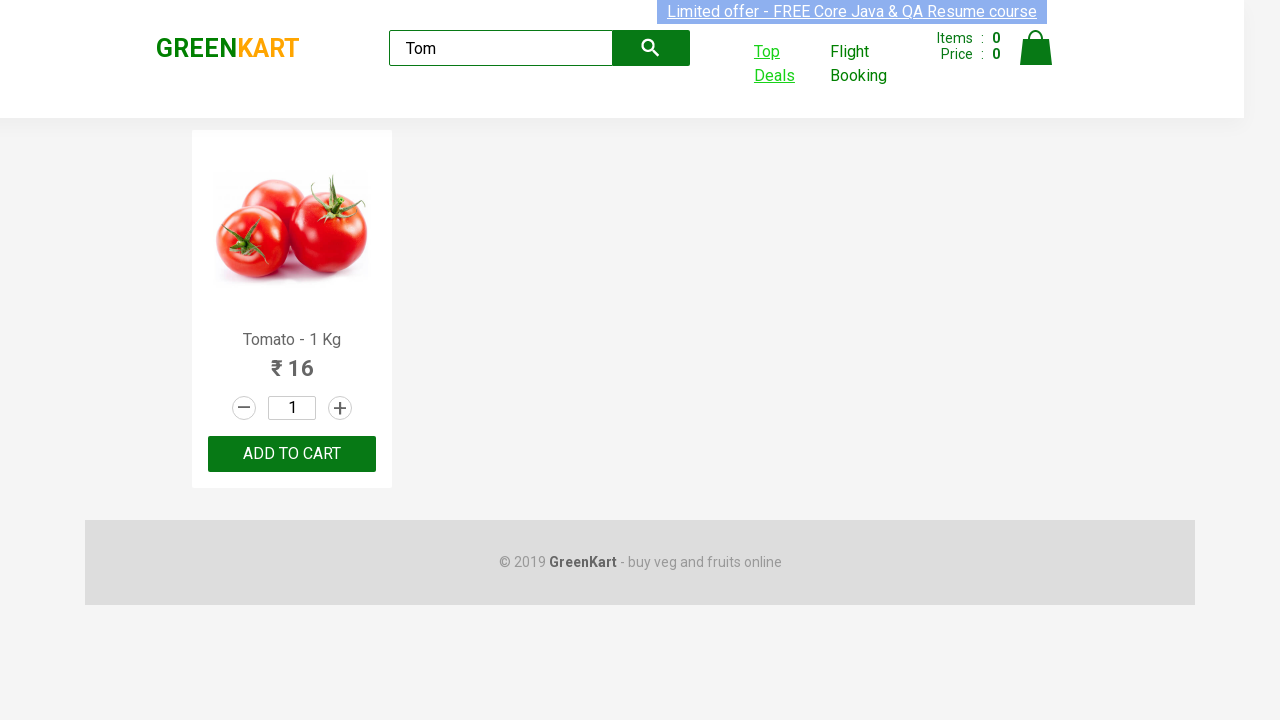